Tests multi-tab browser handling by opening a new tab, switching to it, navigating to a different URL, and then switching back to the original tab.

Starting URL: https://rahulshettyacademy.com/AutomationPractice/

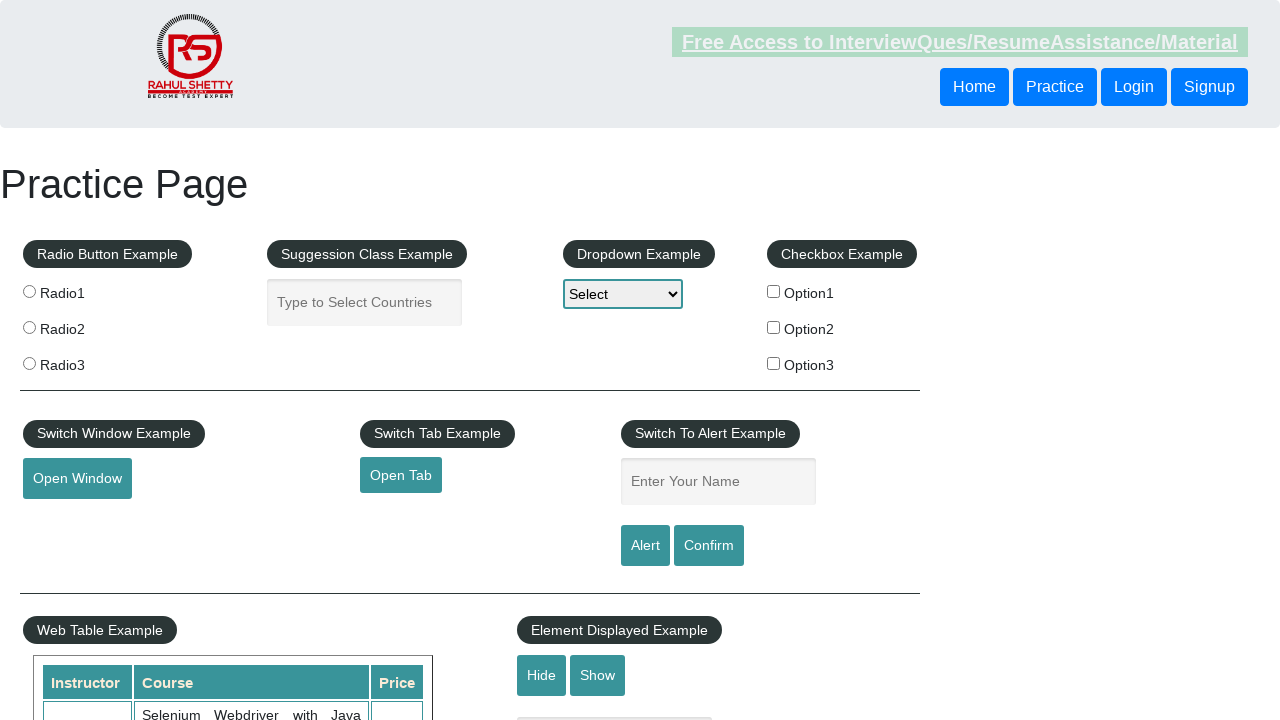

Opened a new tab in the browser context
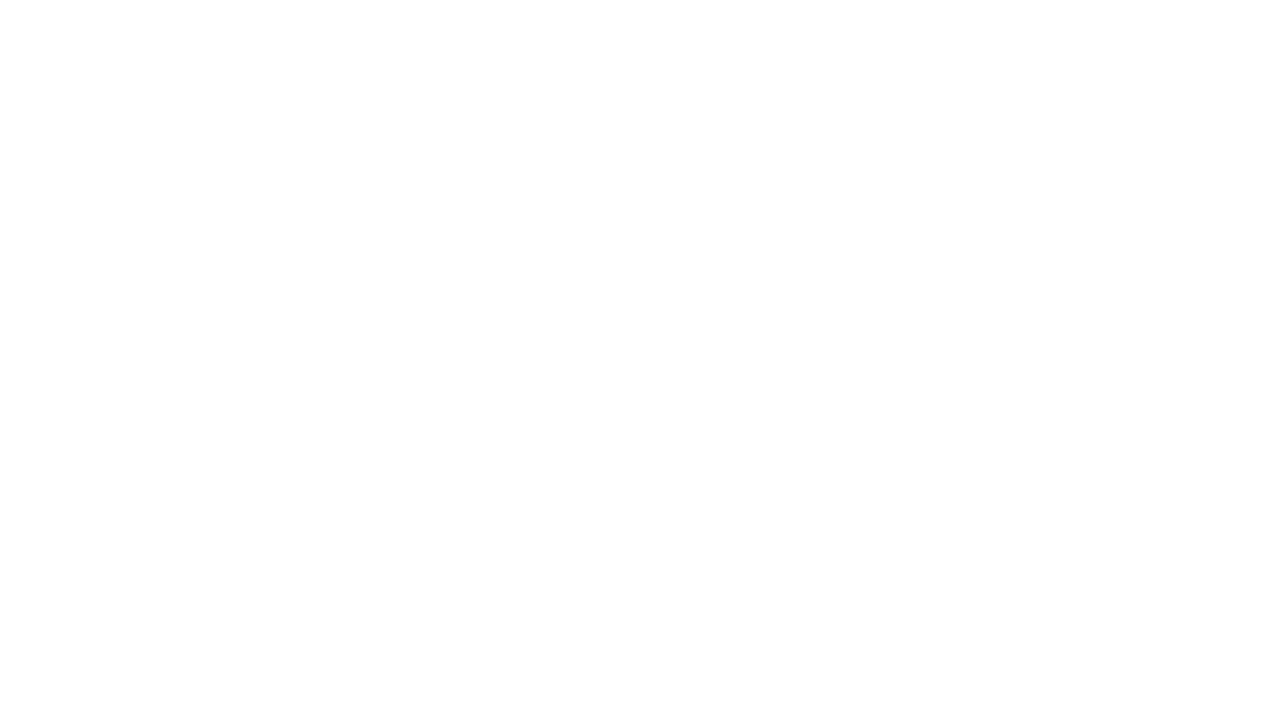

Navigated to http://treenetra.in/en/treenetra/NewTreentera/ in the new tab
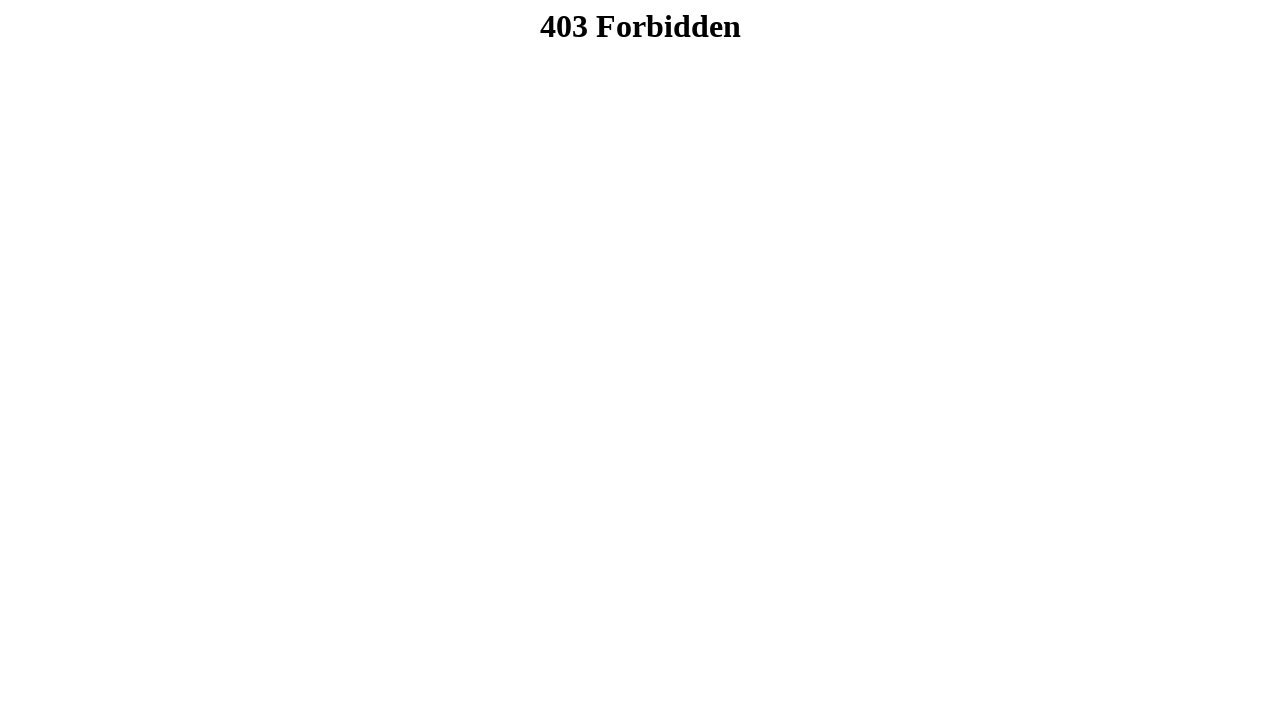

Waited for new tab page to reach domcontentloaded state
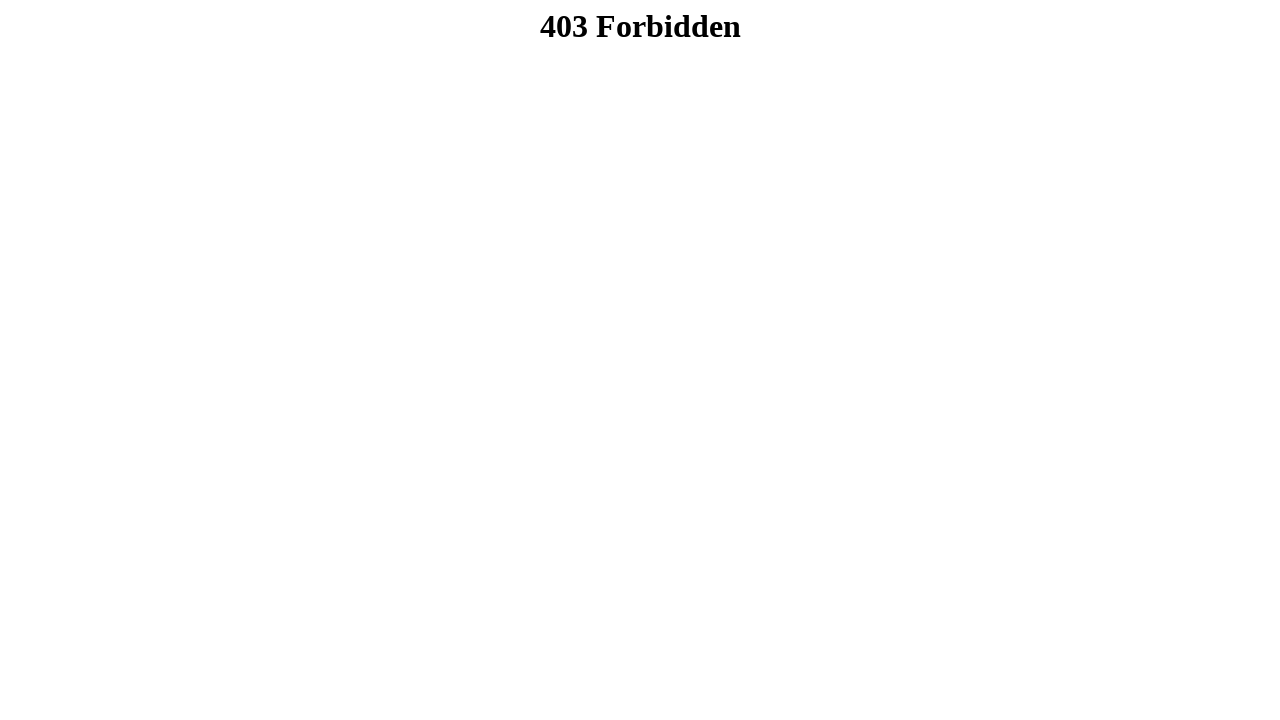

Switched back to the original tab
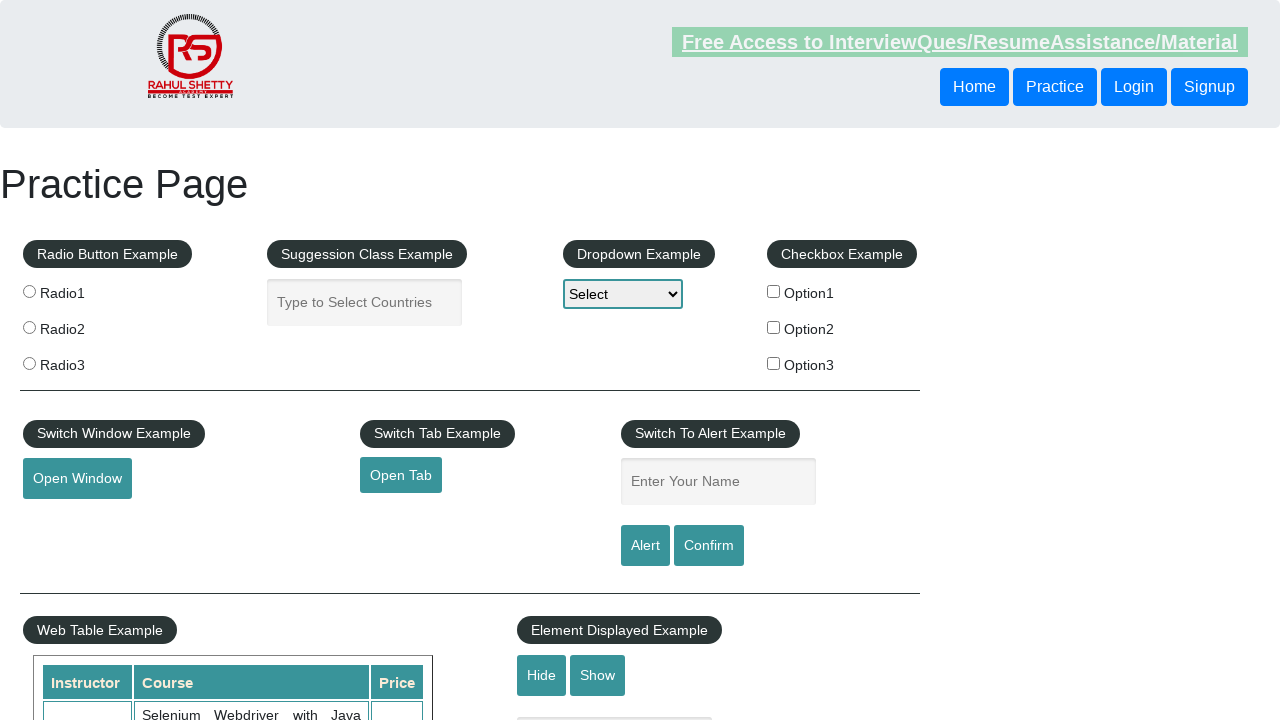

Verified original tab reached domcontentloaded state
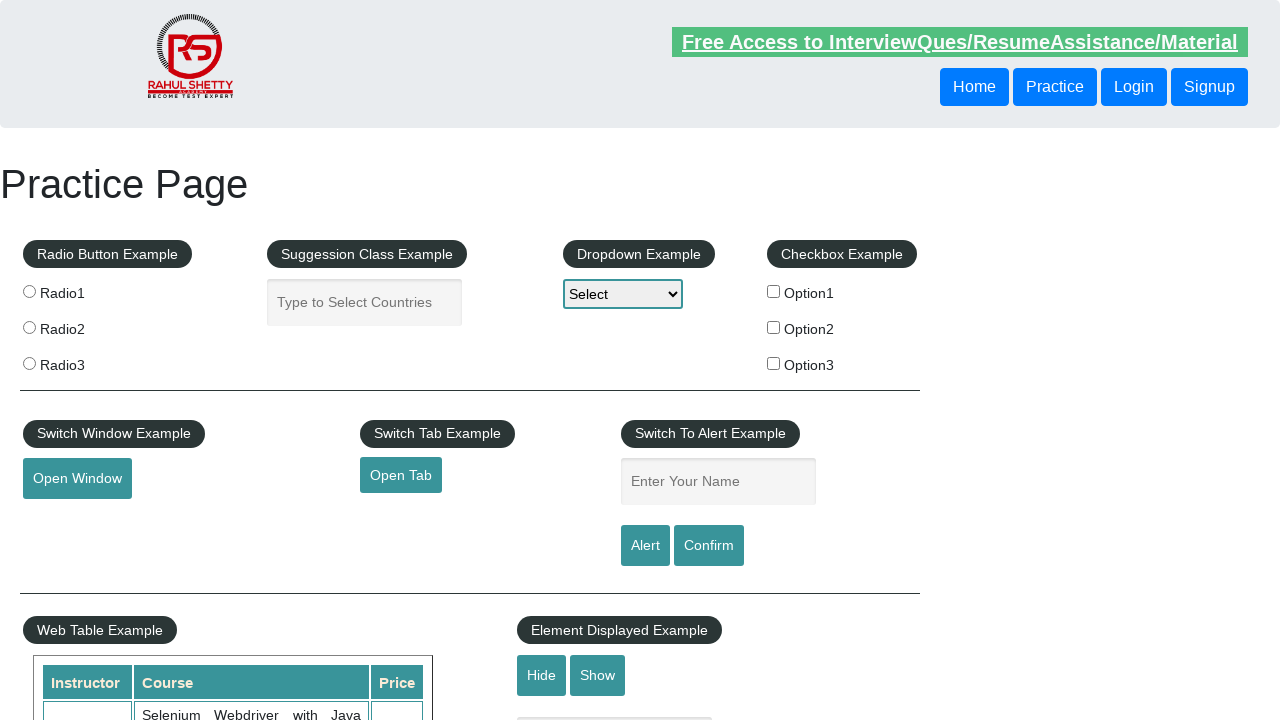

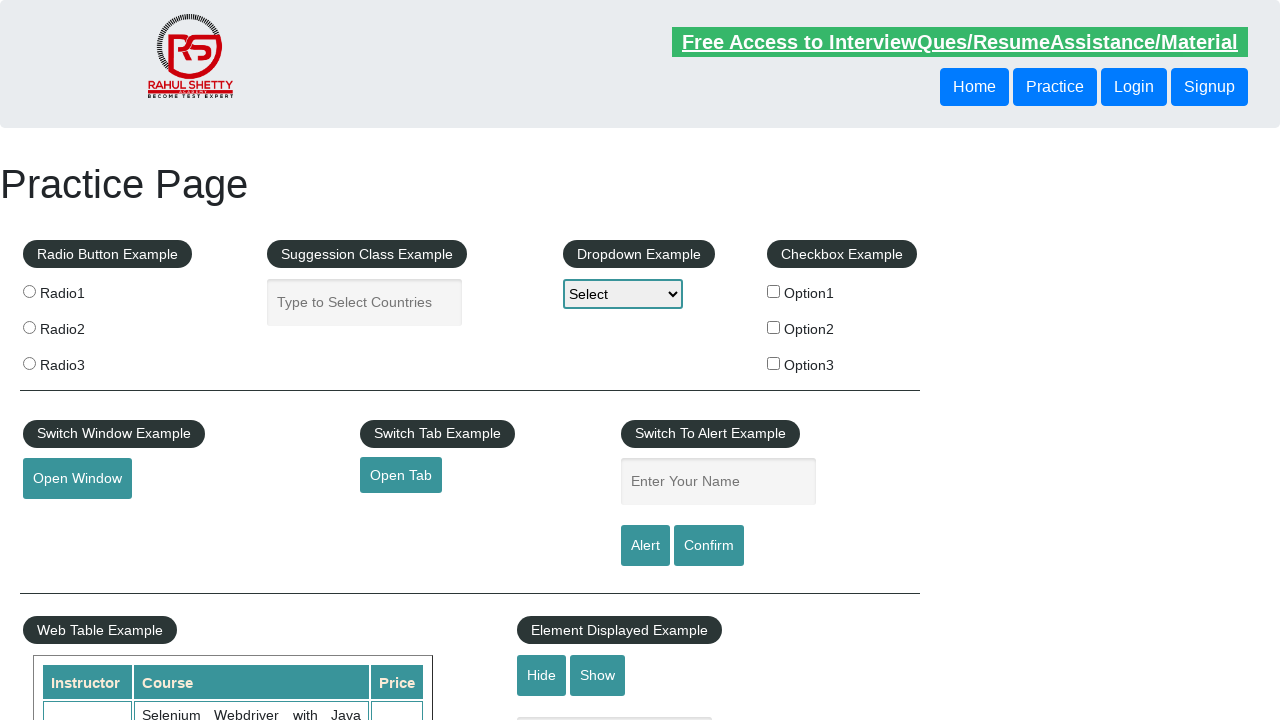